Tests that sides 3, 7, 3 correctly identifies as "Not a Triangle"

Starting URL: https://testpages.eviltester.com/styled/apps/triangle/triangle001.html

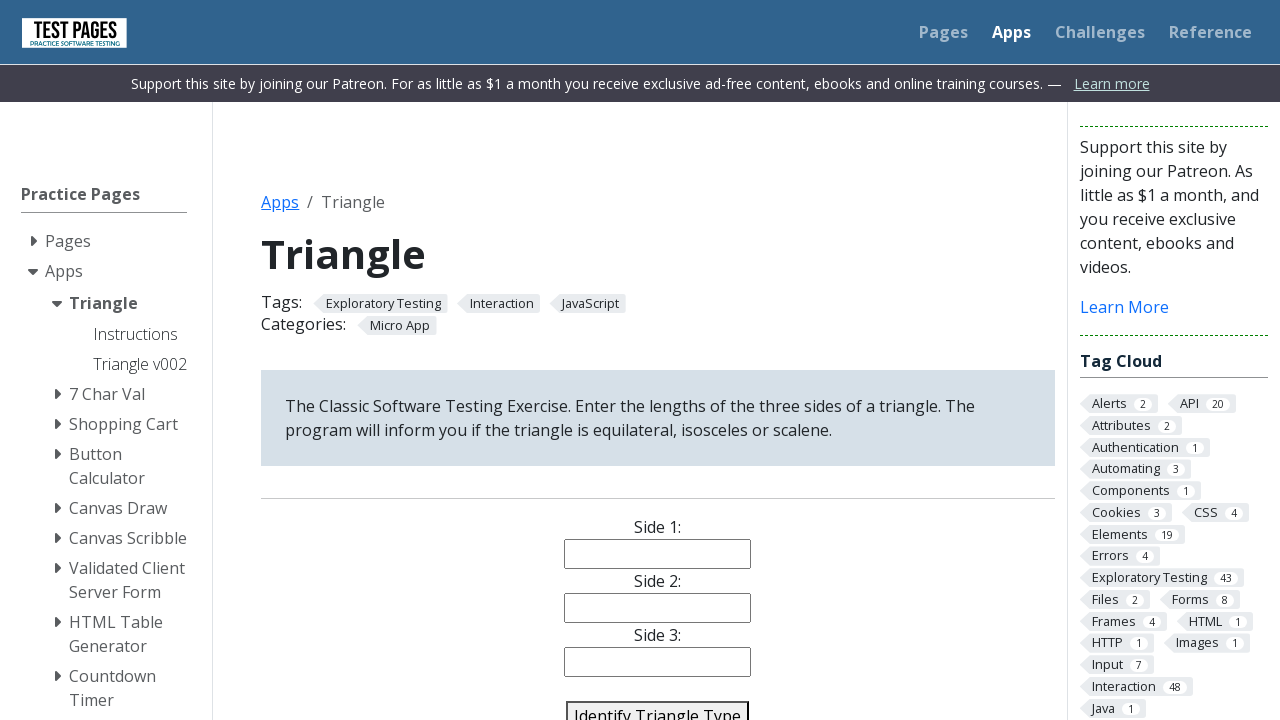

Filled side 1 input with value '3' on input[name='side1']
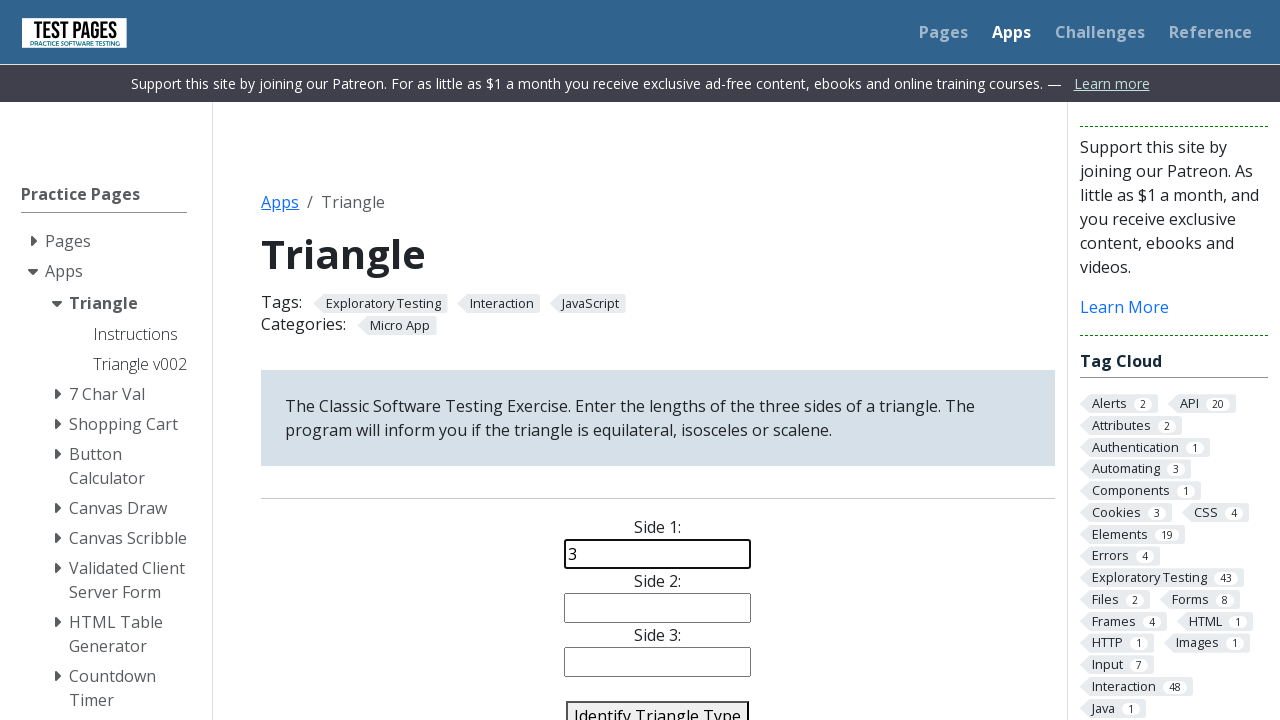

Filled side 2 input with value '7' on input[name='side2']
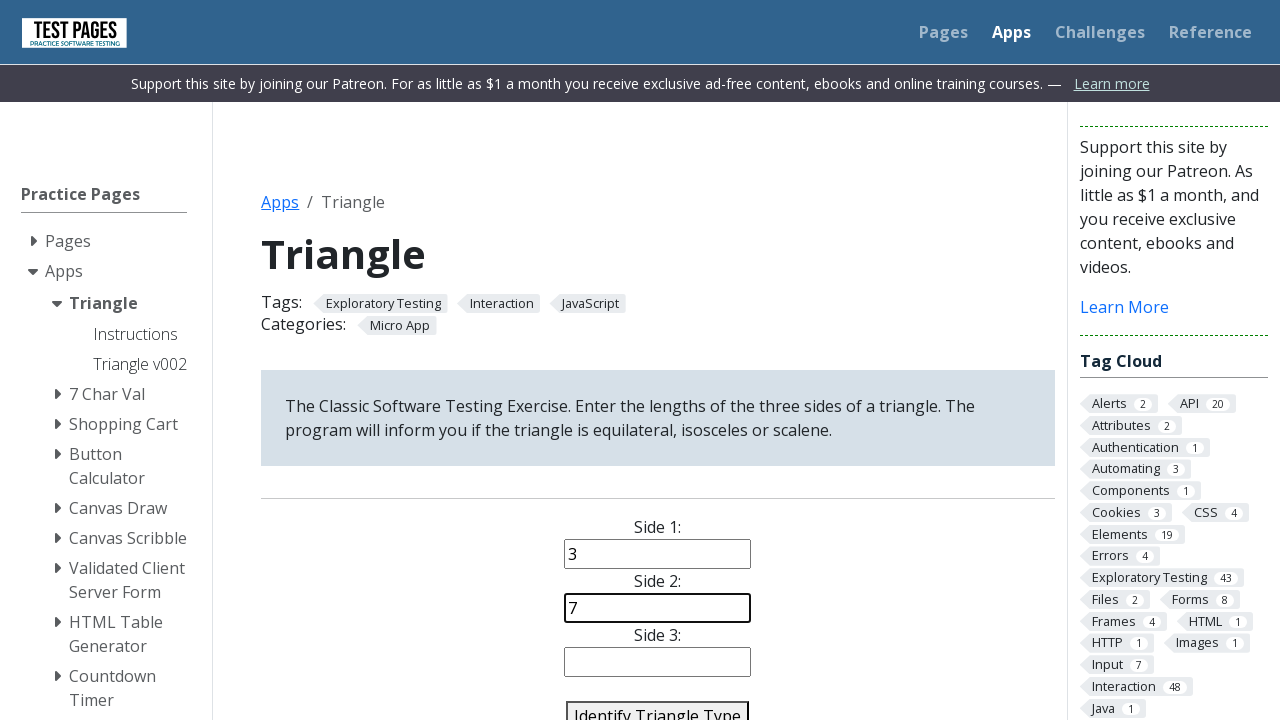

Filled side 3 input with value '3' on input[name='side3']
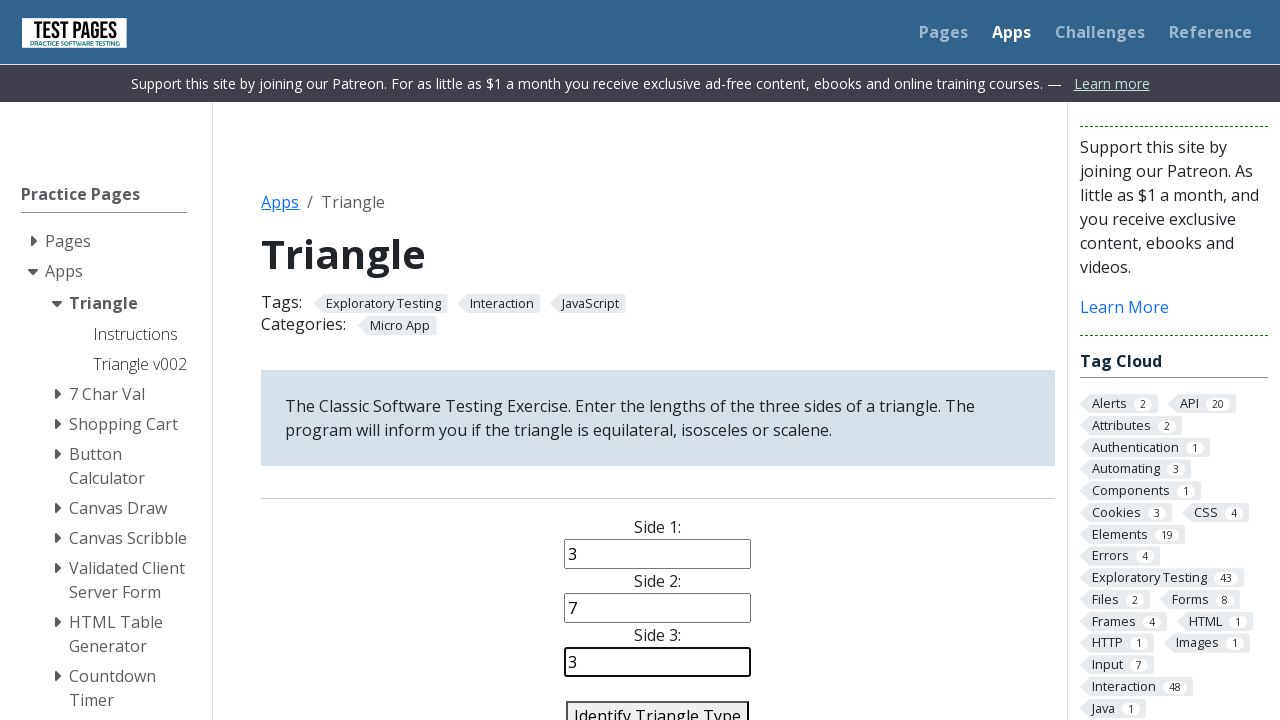

Clicked identify triangle button at (658, 705) on #identify-triangle-action
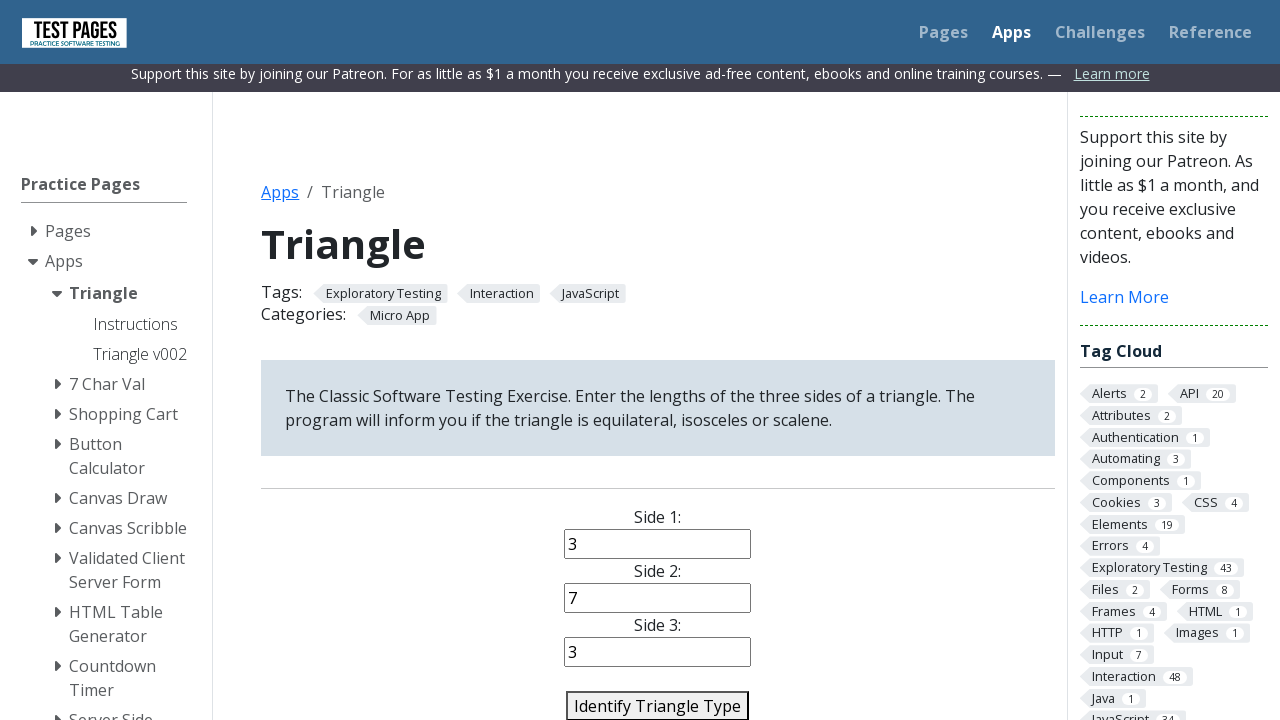

Verified result shows 'Error: Not a Triangle' for sides 3, 7, 3
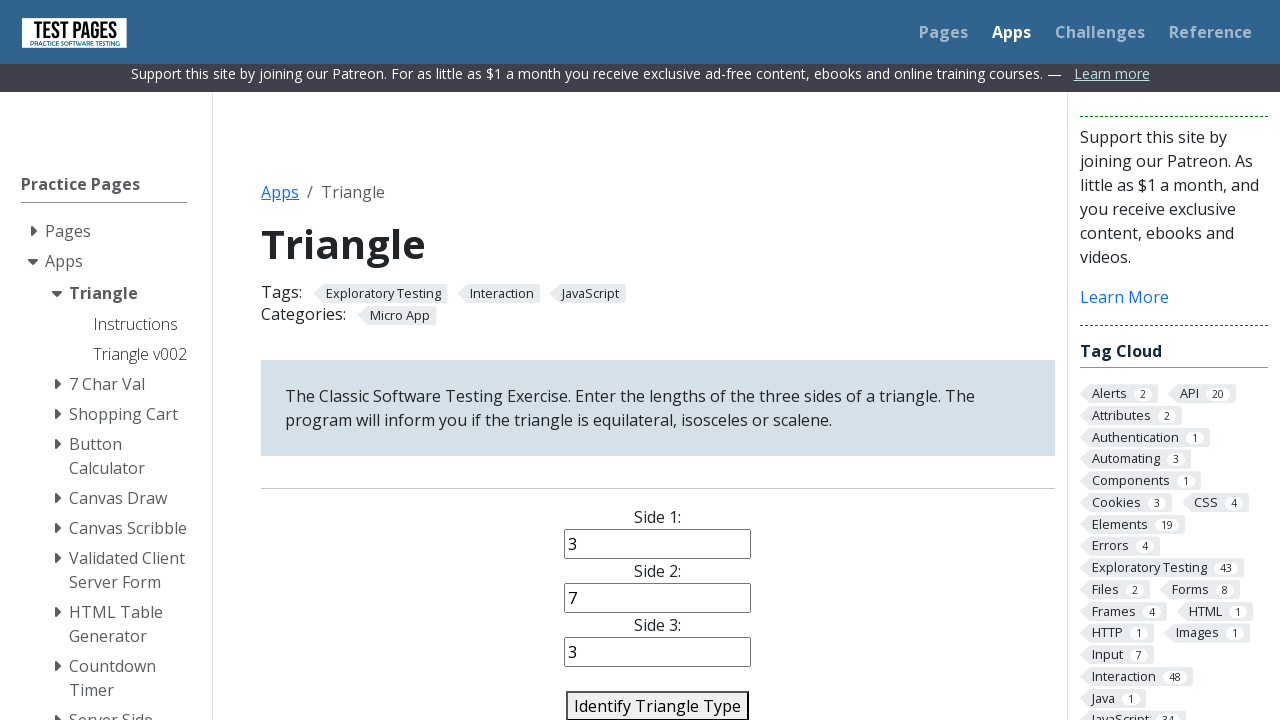

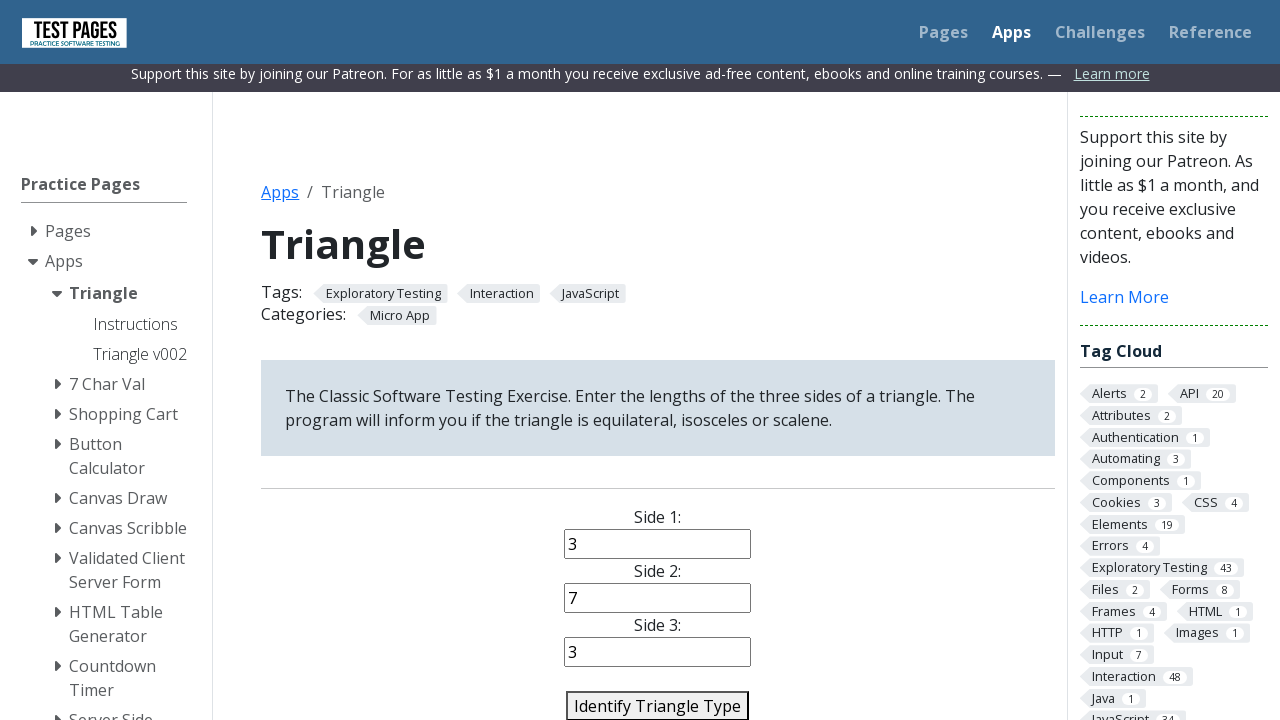